Tests menu navigation by hovering over main menu items and clicking on nested submenu items

Starting URL: https://demoqa.com/menu

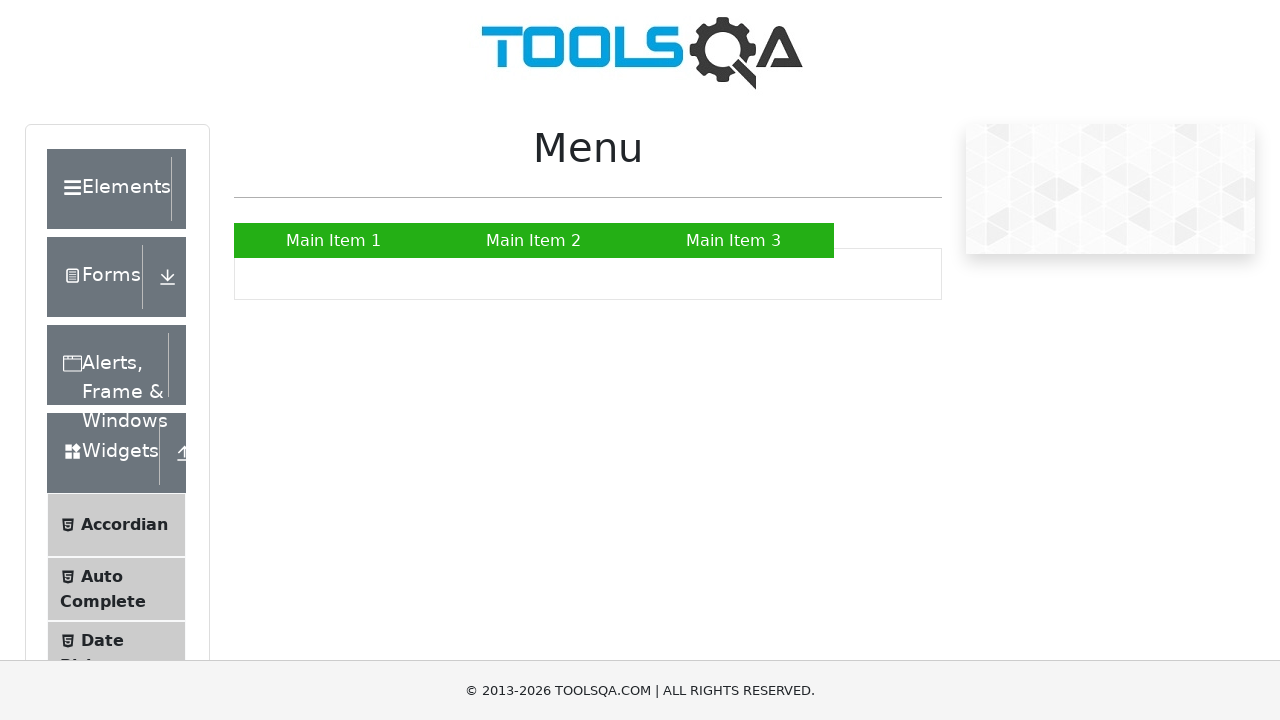

Hovered over Main Item 2 to reveal submenu at (534, 240) on xpath=//a[normalize-space()='Main Item 2']
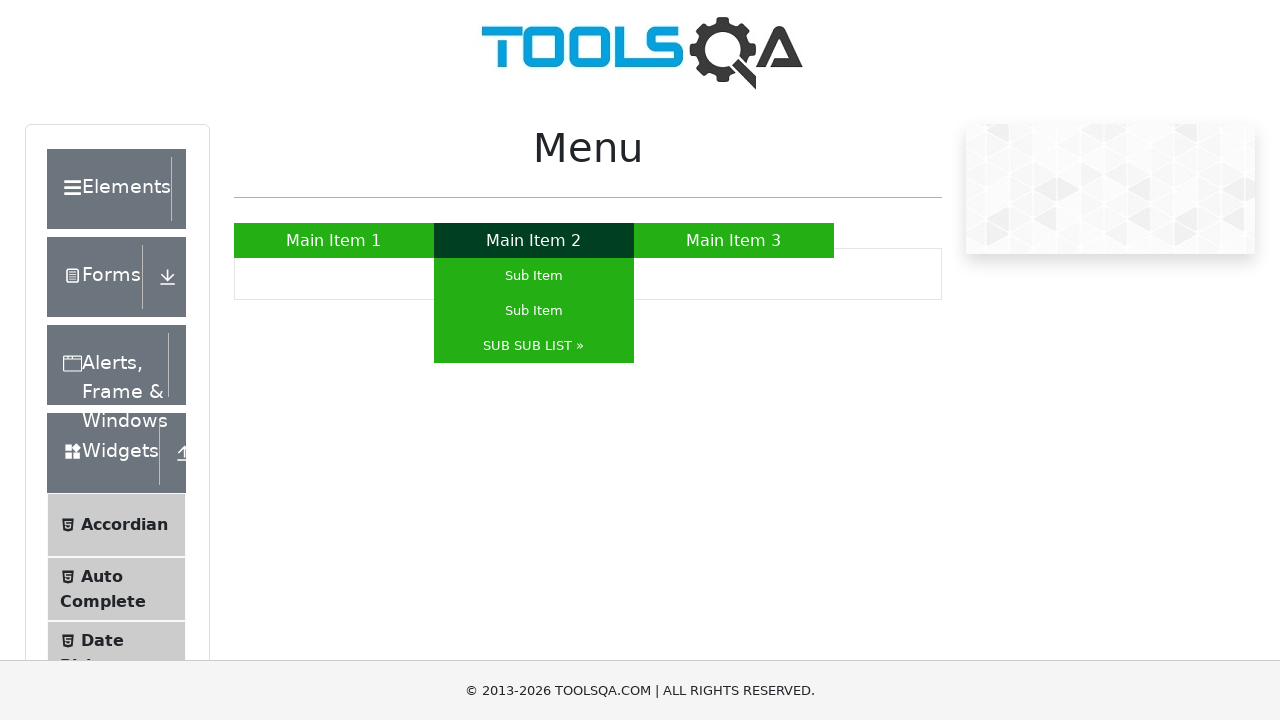

Clicked on first Sub Item at (534, 276) on (//a[@href='#'][normalize-space()='Sub Item'])[1]
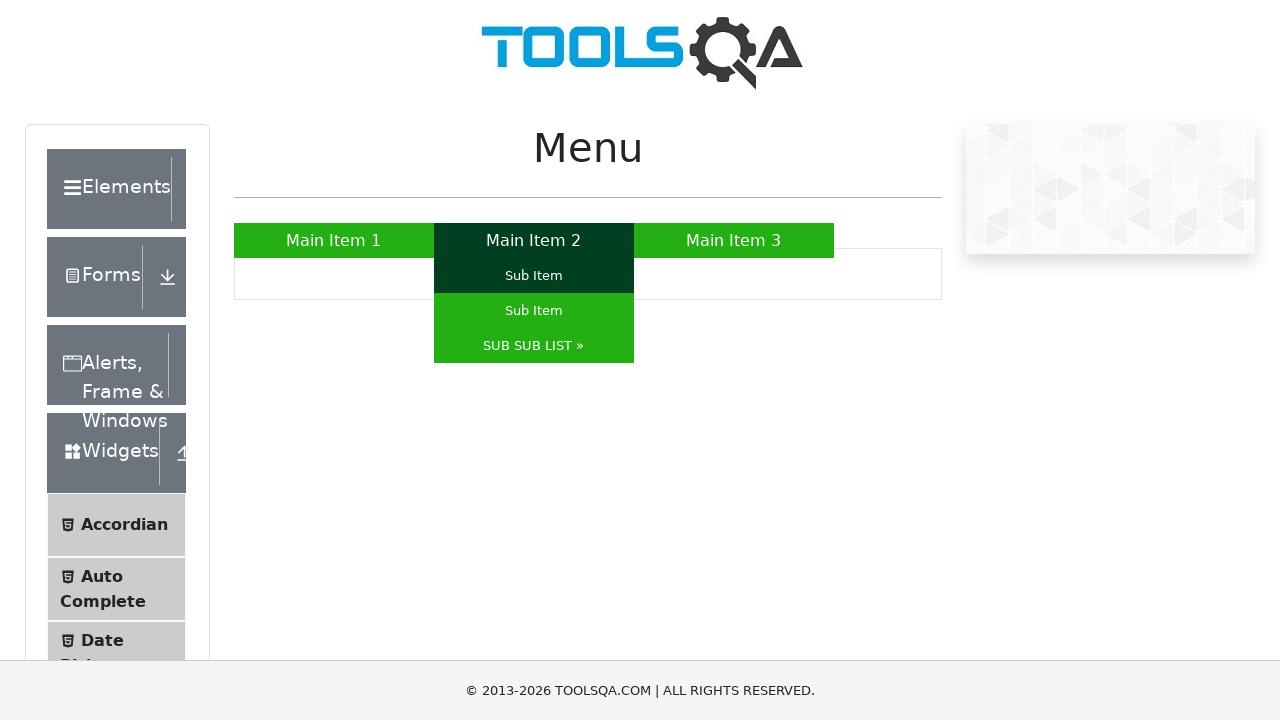

Hovered over SUB SUB LIST to reveal nested submenu at (534, 346) on xpath=//a[normalize-space()='SUB SUB LIST »']
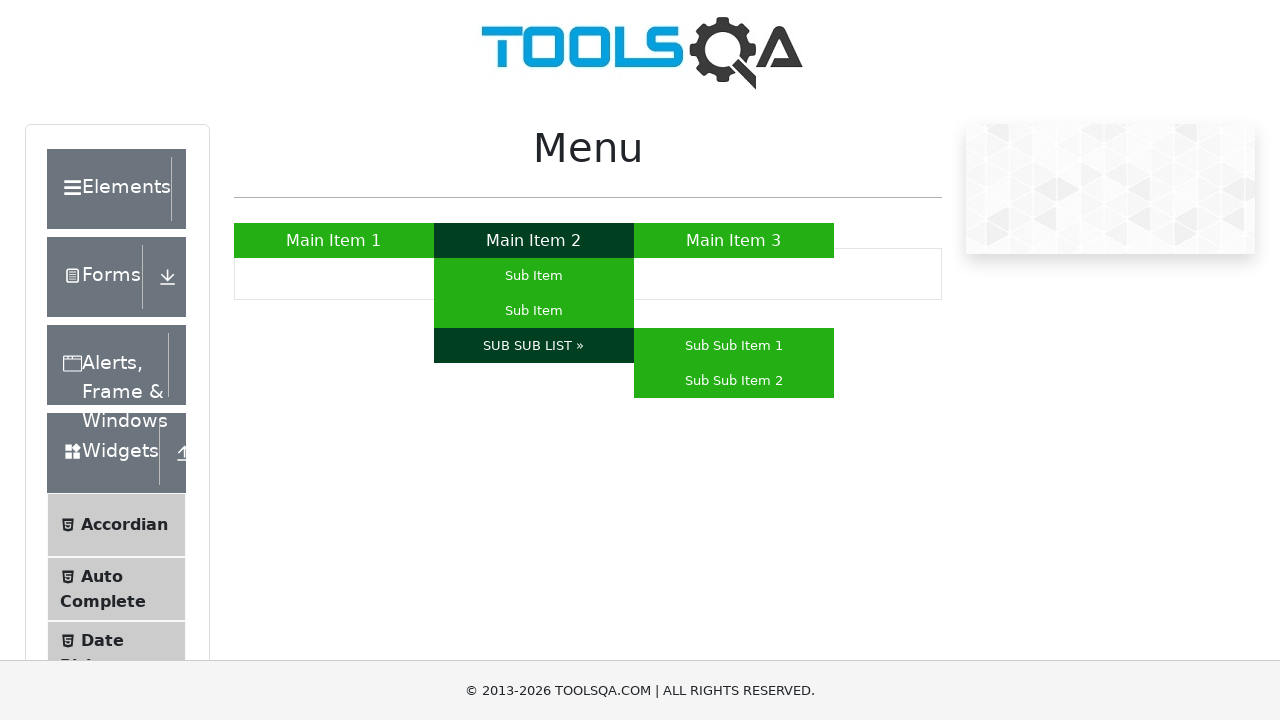

Clicked on Sub Sub Item 2 at (734, 380) on xpath=//a[normalize-space()='Sub Sub Item 2']
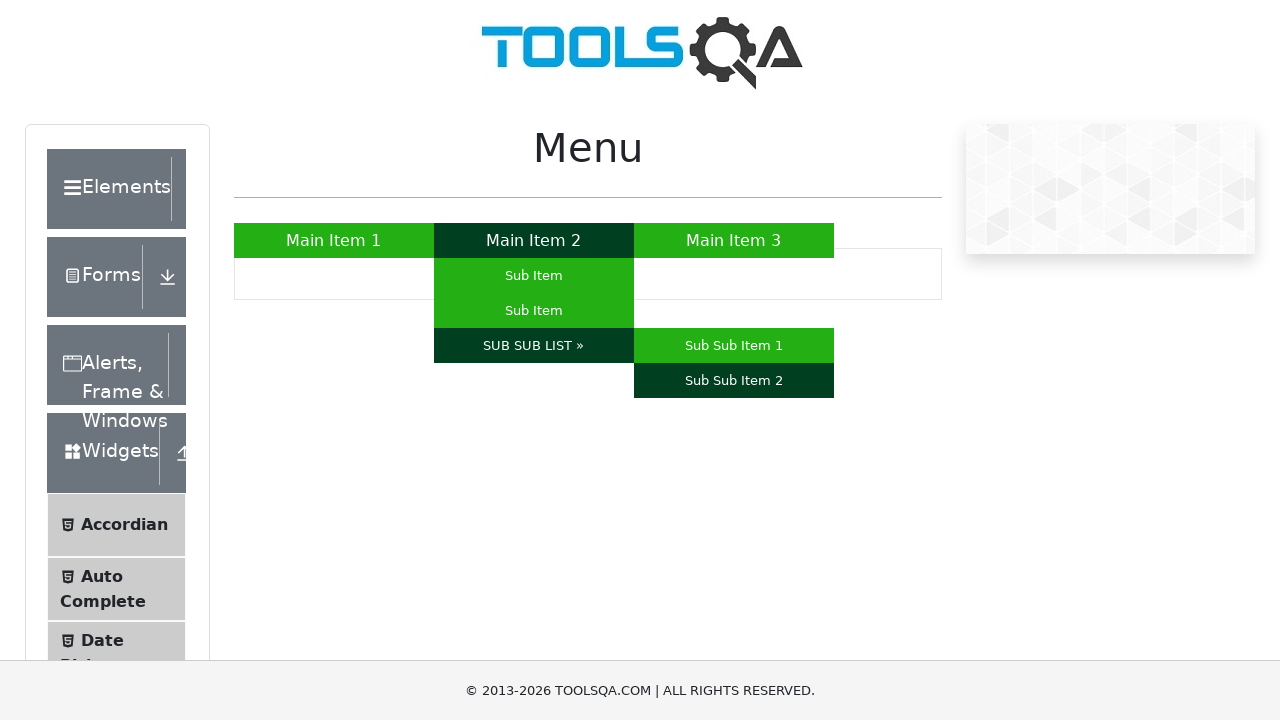

Scrolled to Menu element
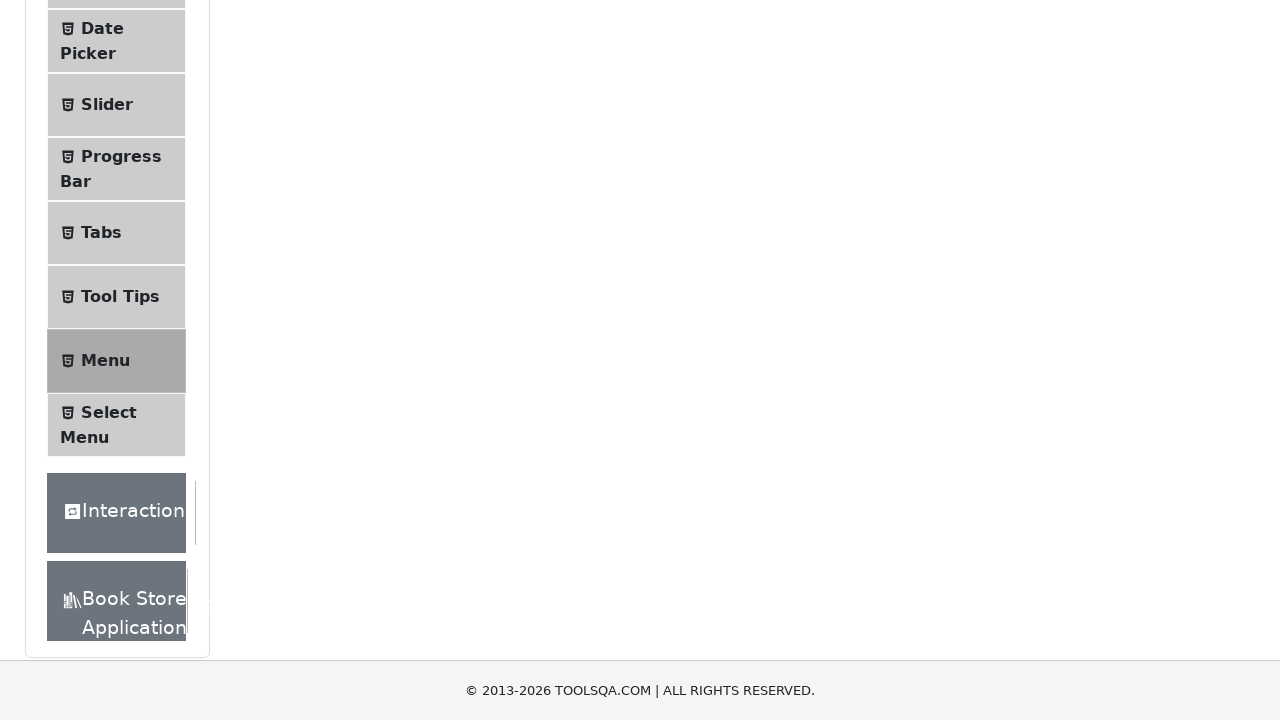

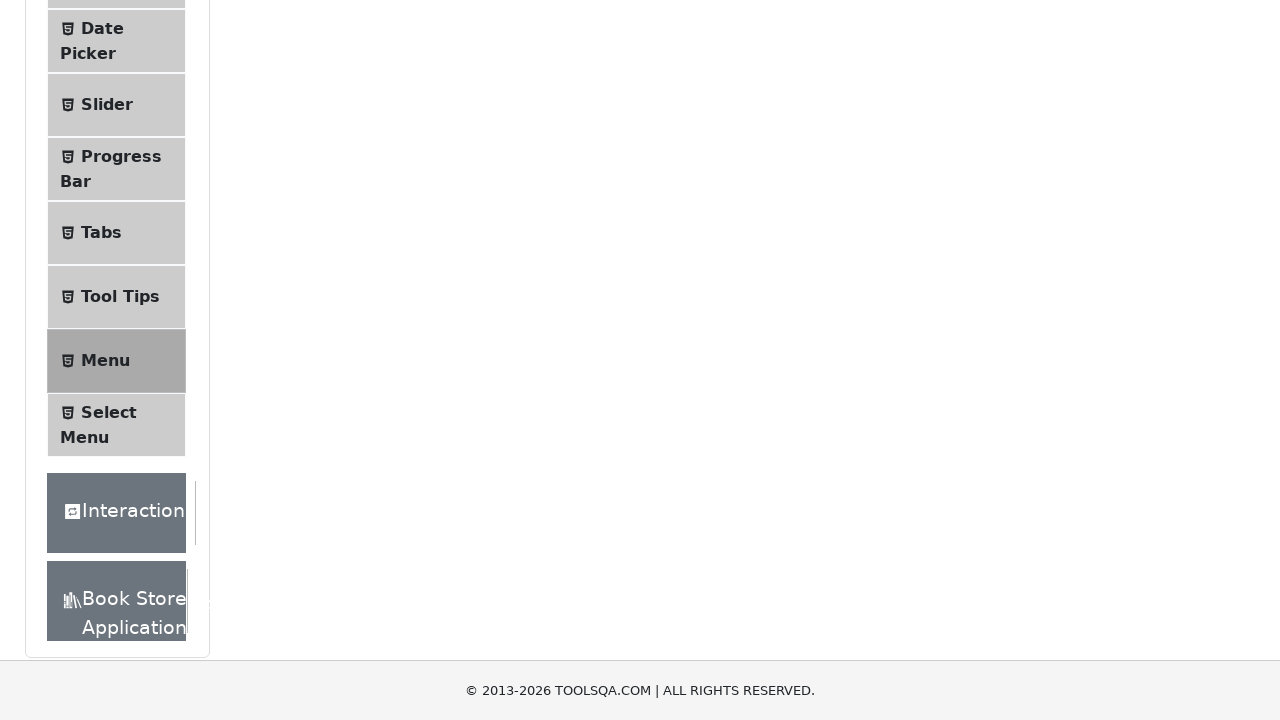